Tests clearing the complete state of all items by checking and then unchecking the toggle all checkbox

Starting URL: https://demo.playwright.dev/todomvc

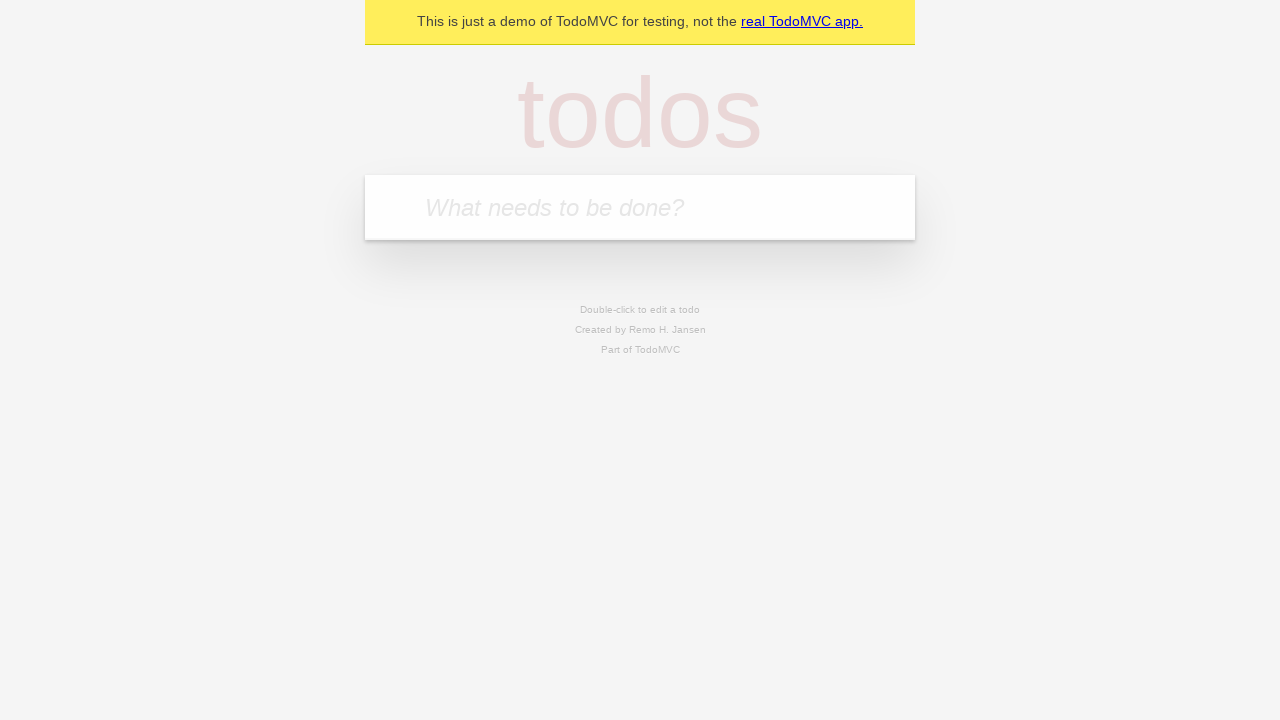

Filled todo input with 'buy some cheese' on internal:attr=[placeholder="What needs to be done?"i]
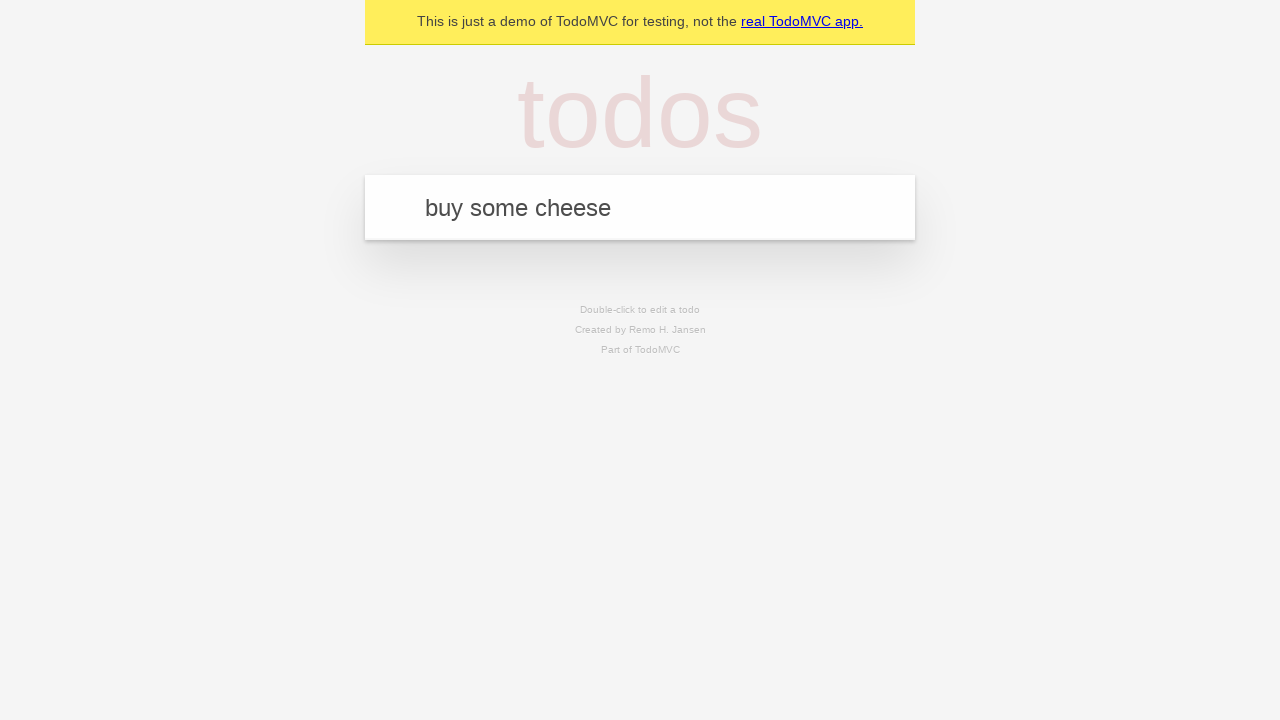

Pressed Enter to create first todo item on internal:attr=[placeholder="What needs to be done?"i]
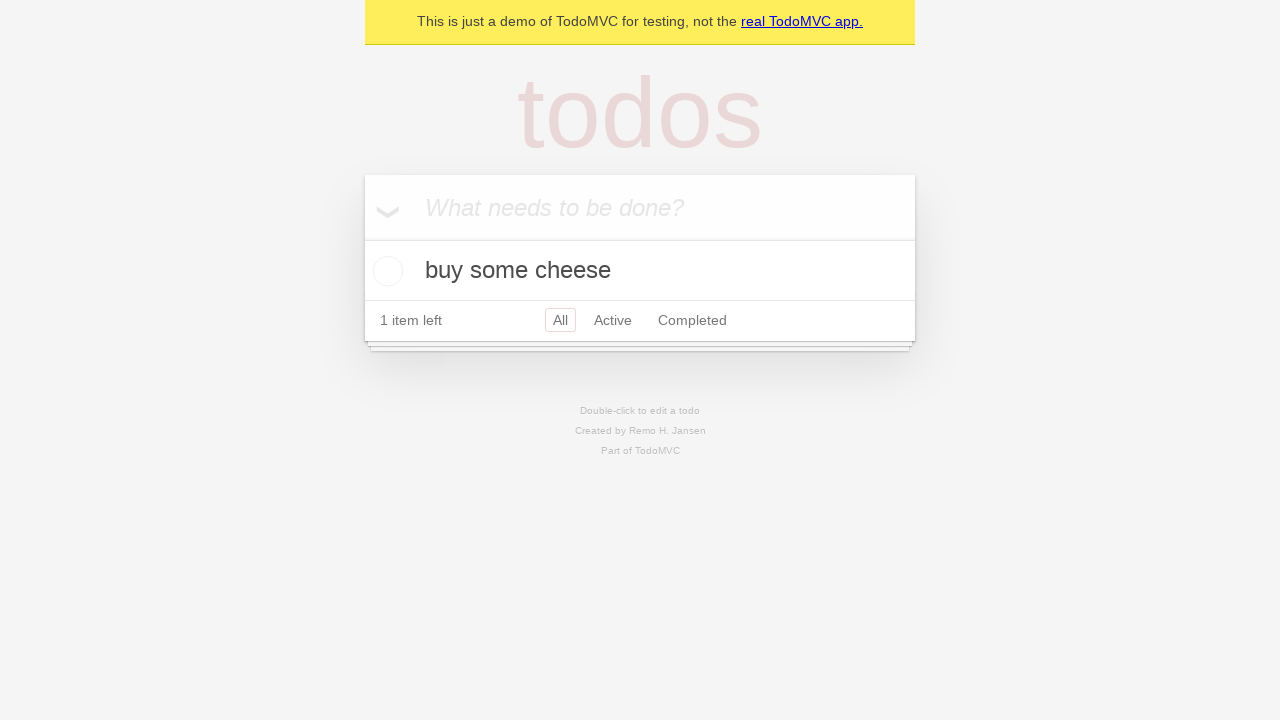

Filled todo input with 'feed the cat' on internal:attr=[placeholder="What needs to be done?"i]
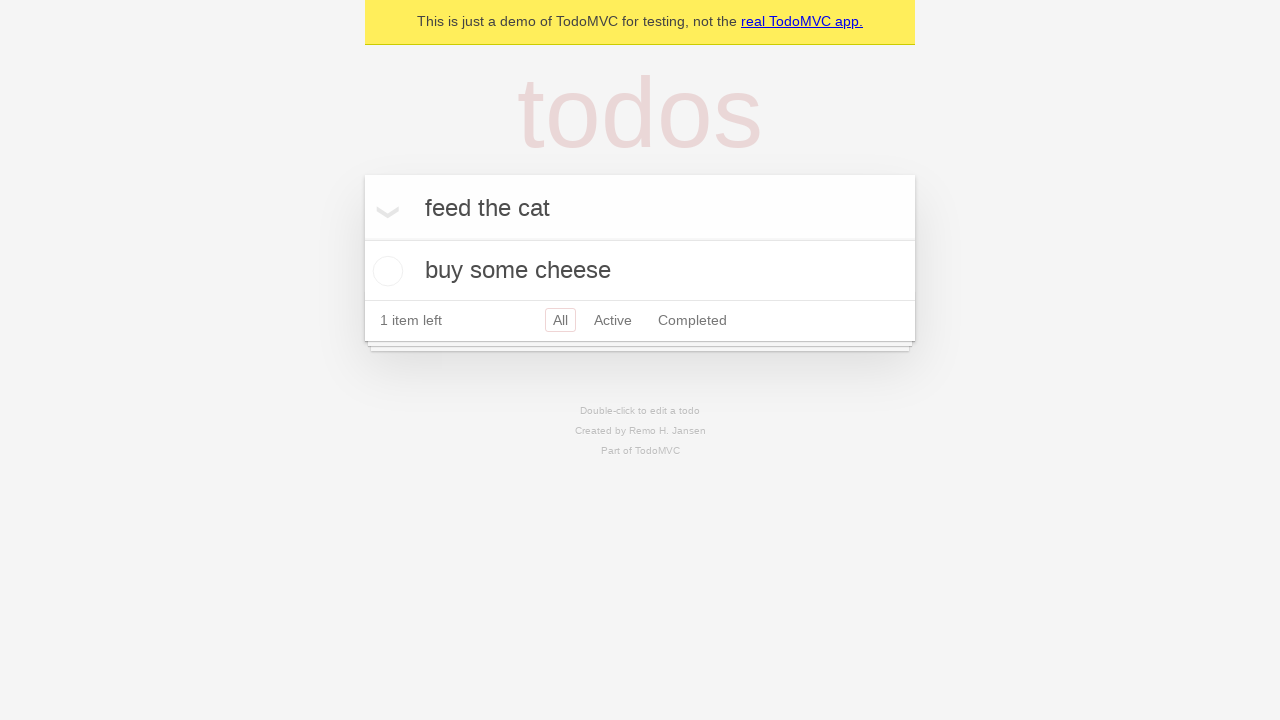

Pressed Enter to create second todo item on internal:attr=[placeholder="What needs to be done?"i]
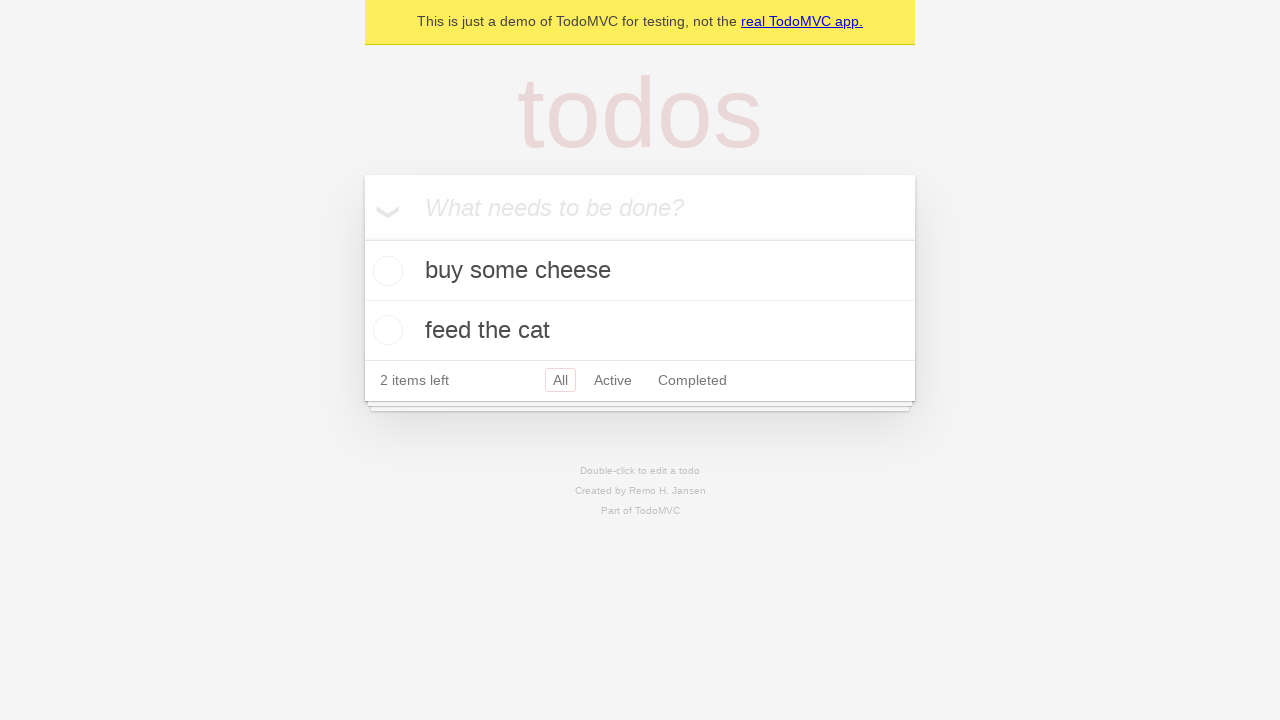

Filled todo input with 'book a doctors appointment' on internal:attr=[placeholder="What needs to be done?"i]
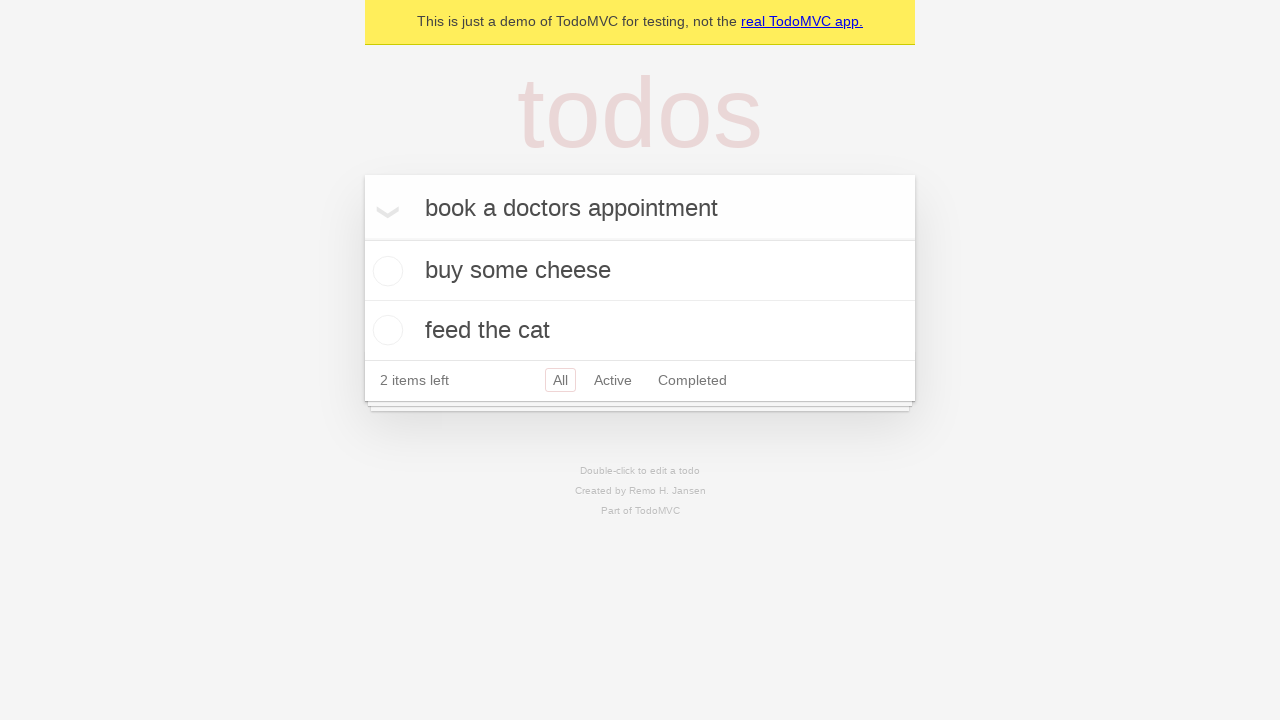

Pressed Enter to create third todo item on internal:attr=[placeholder="What needs to be done?"i]
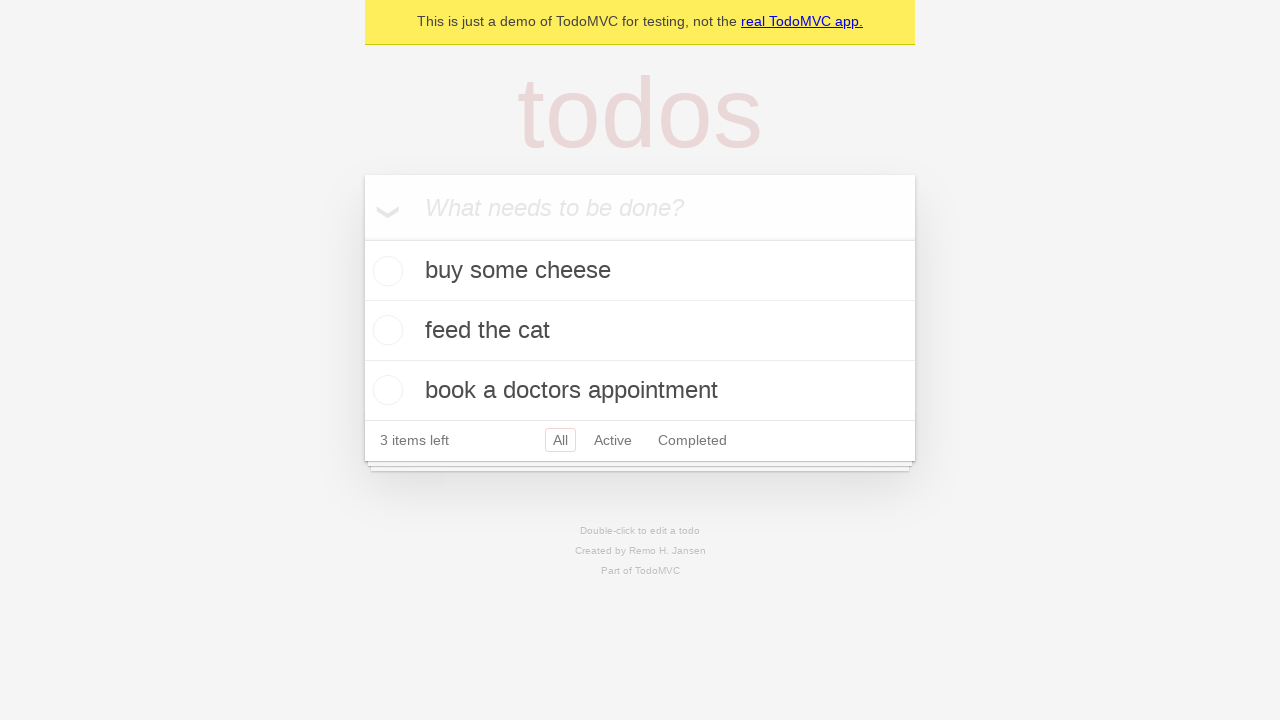

Checked the 'Mark all as complete' toggle to complete all todos at (362, 238) on internal:label="Mark all as complete"i
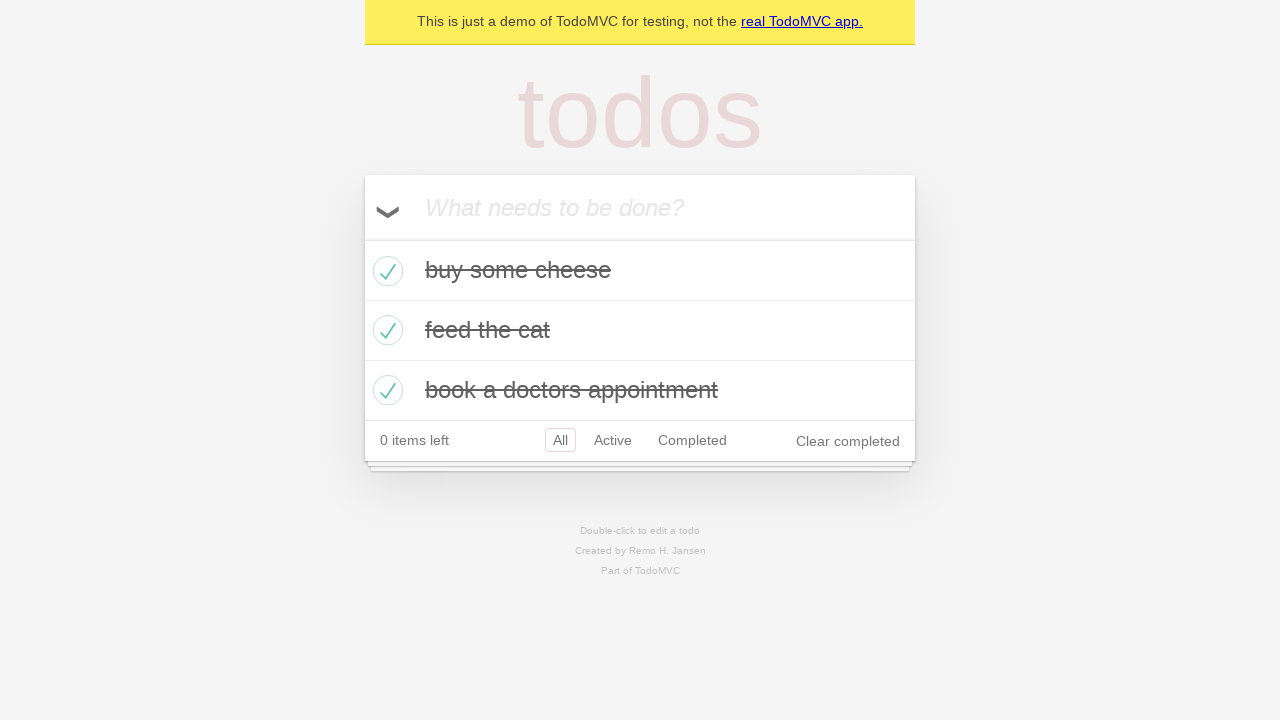

Unchecked the 'Mark all as complete' toggle to clear complete state of all todos at (362, 238) on internal:label="Mark all as complete"i
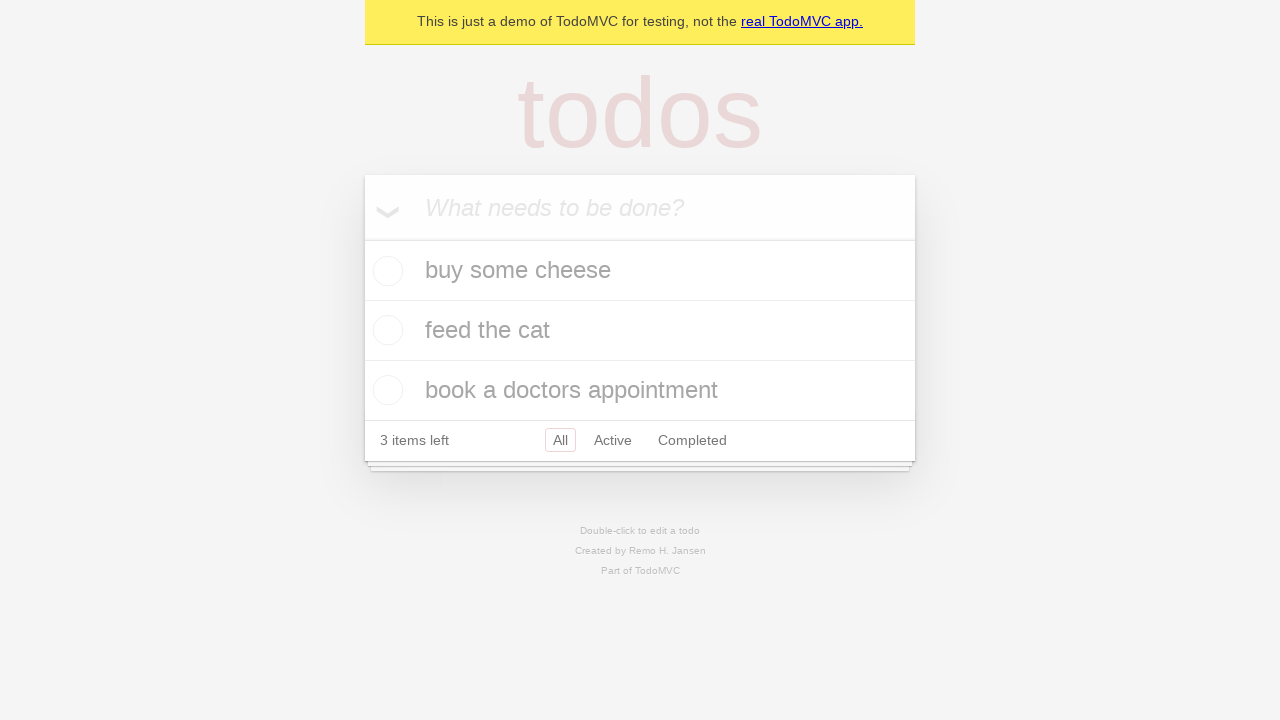

Waited for todo items to be displayed in uncompleted state
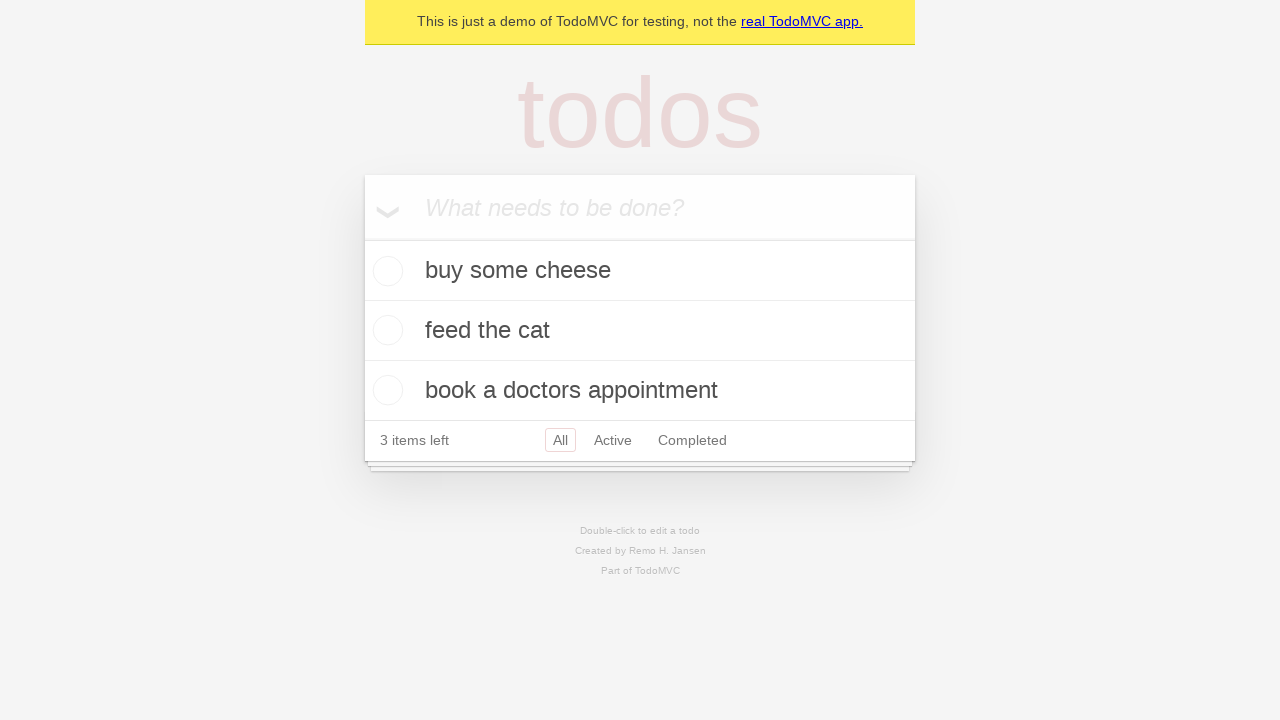

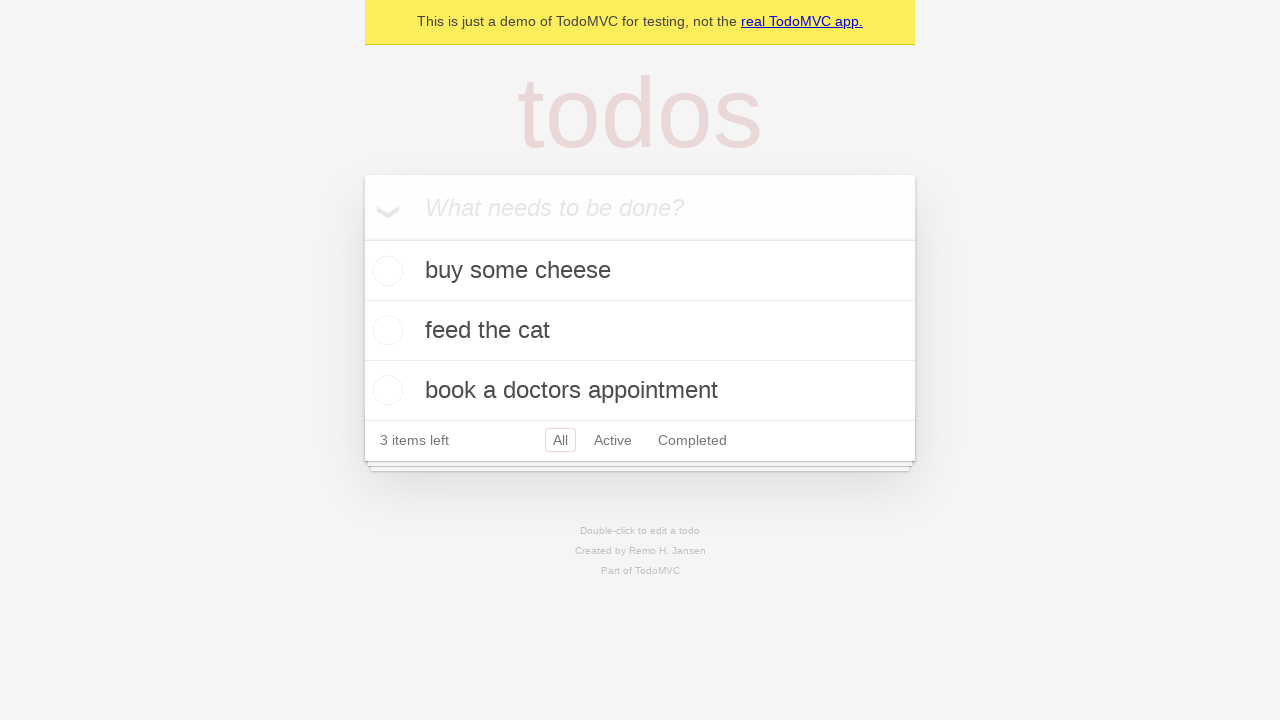